Tests child window handling by clicking a link that opens a new page, extracting text from the new page, and using that text to fill a form field on the original page

Starting URL: https://rahulshettyacademy.com/loginpagePractise/

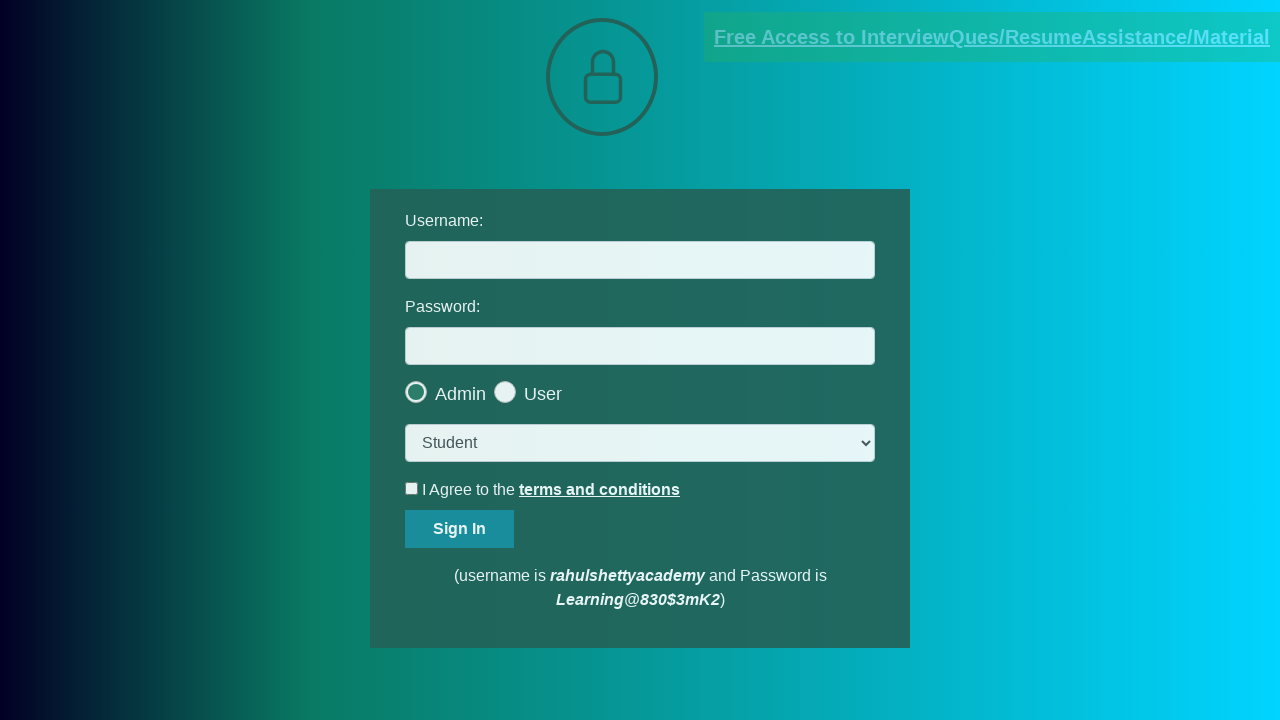

Clicked documents-request link and new page opened at (992, 37) on [href*='documents-request']
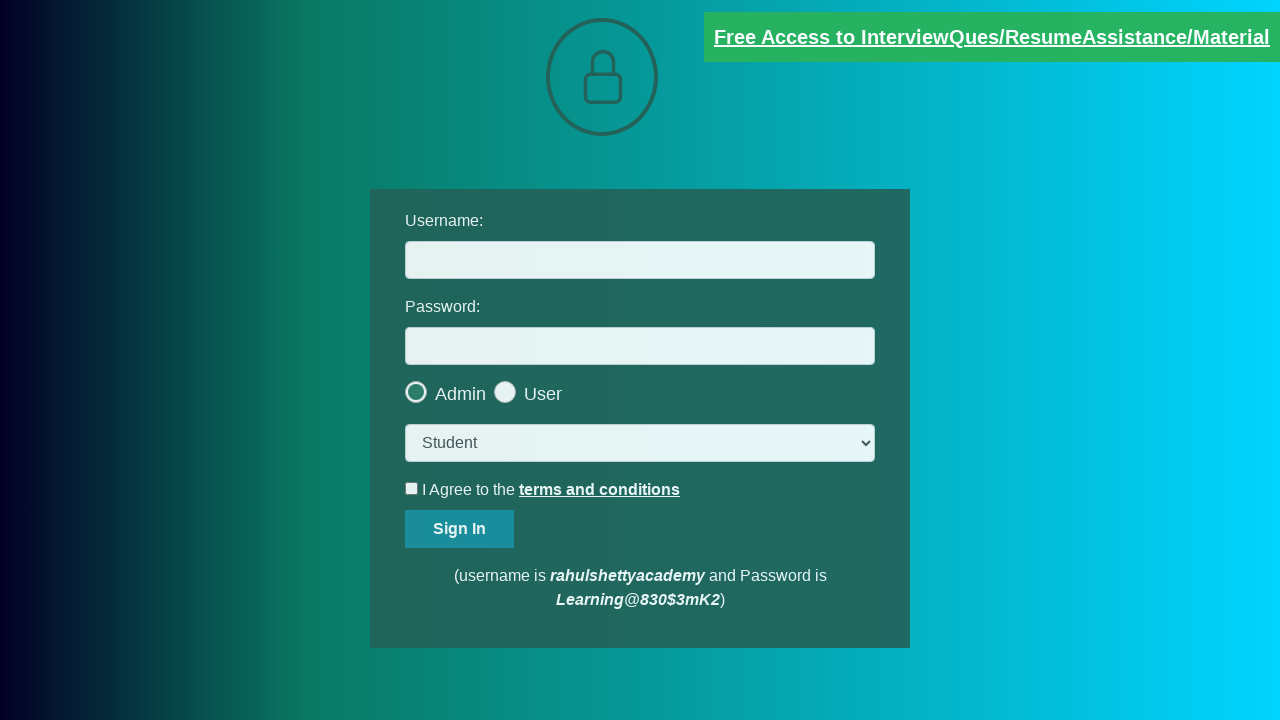

Extracted new page object from context
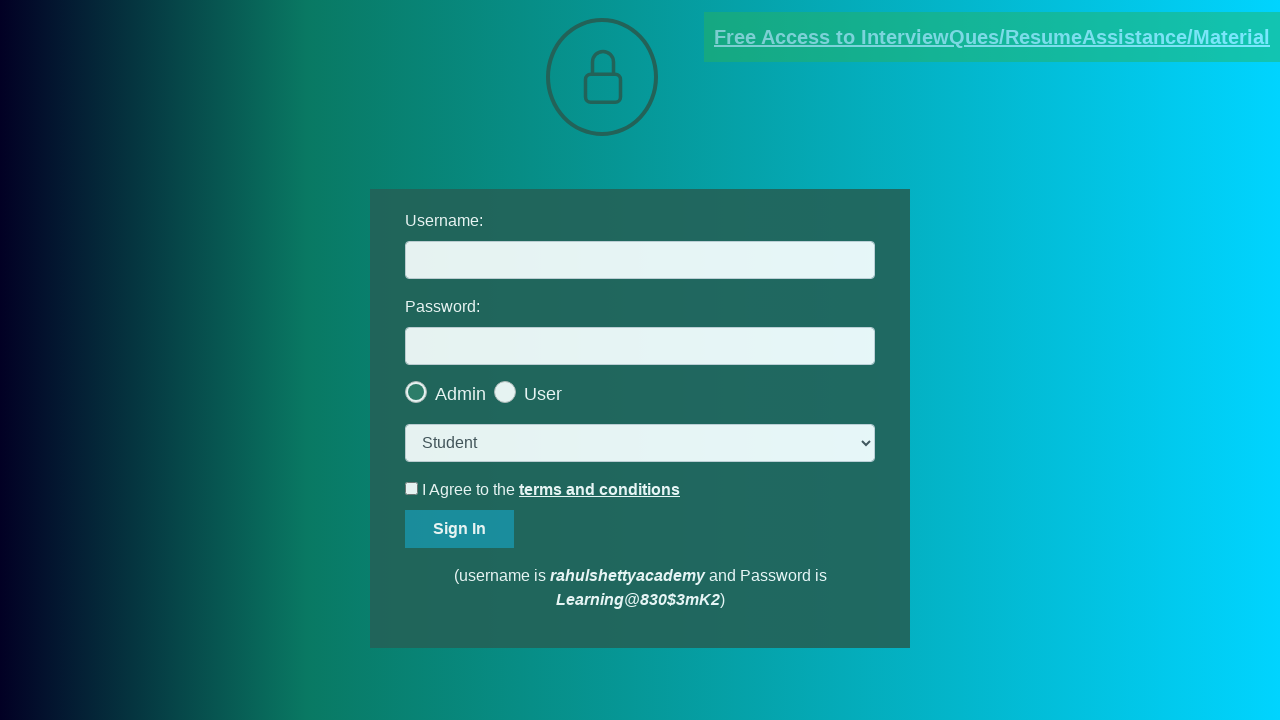

New page finished loading
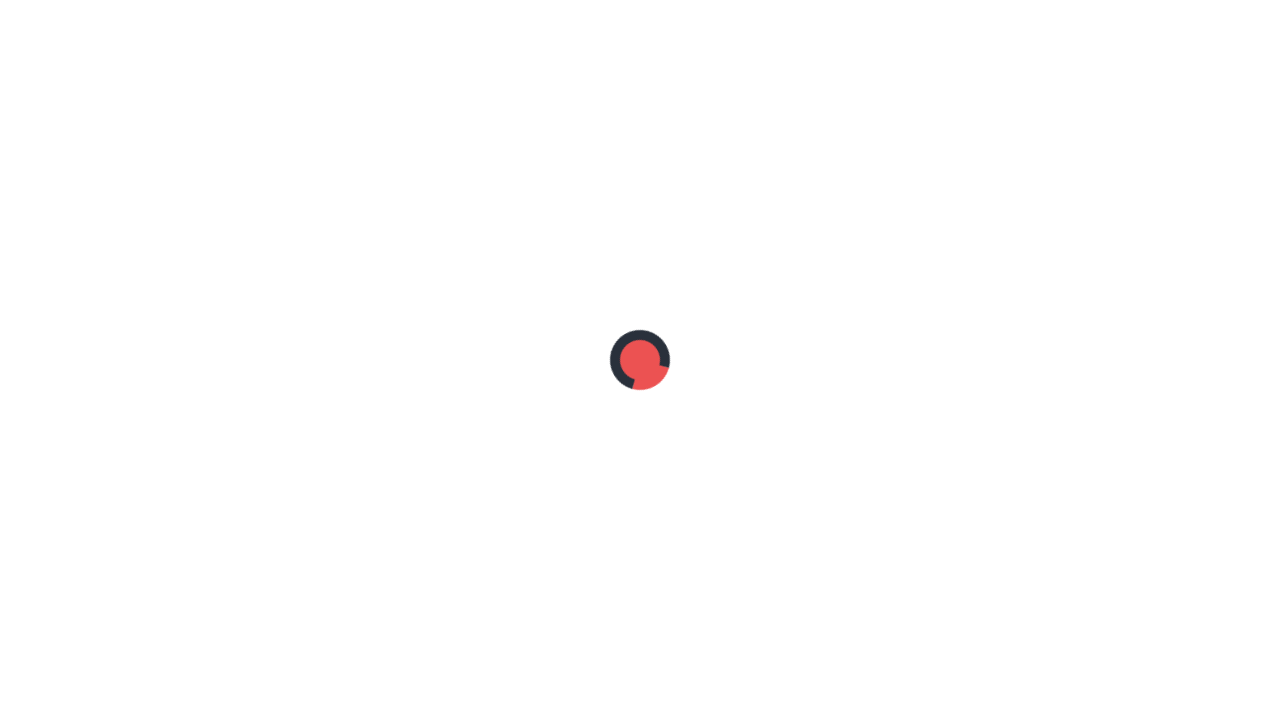

Extracted text content from red element on new page
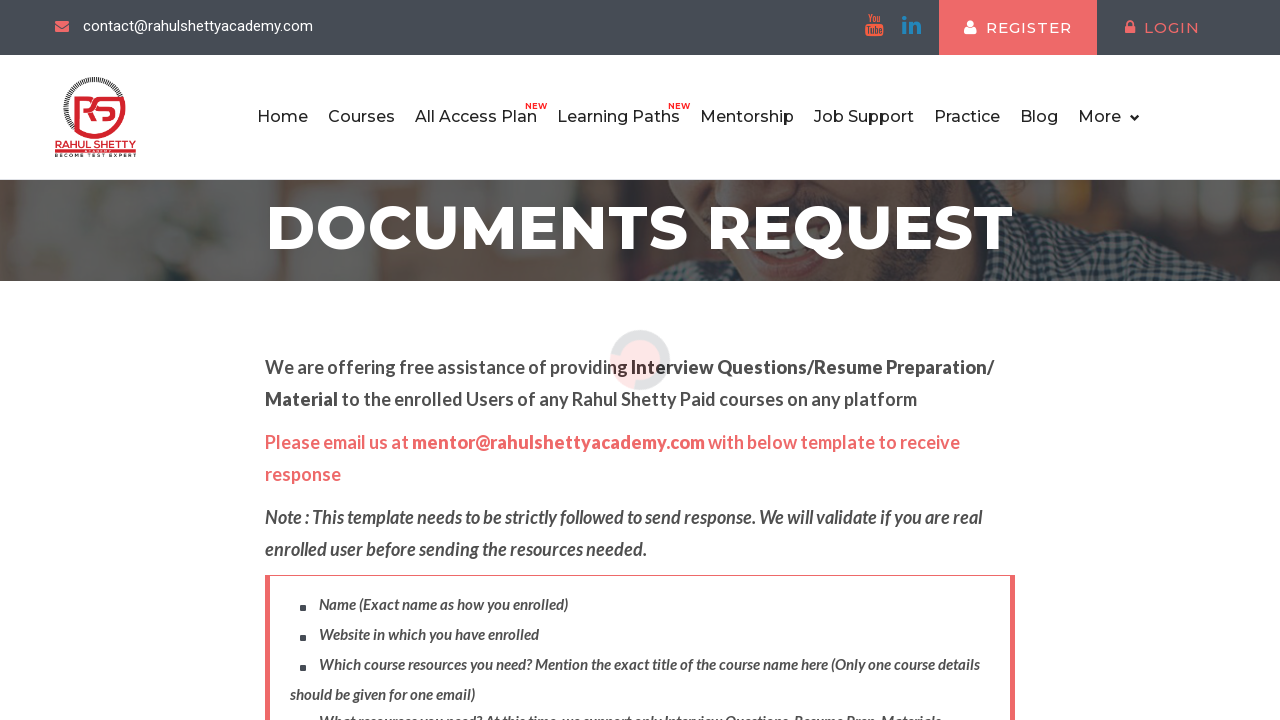

Parsed domain 'rahulshettyacademy.com' from extracted text
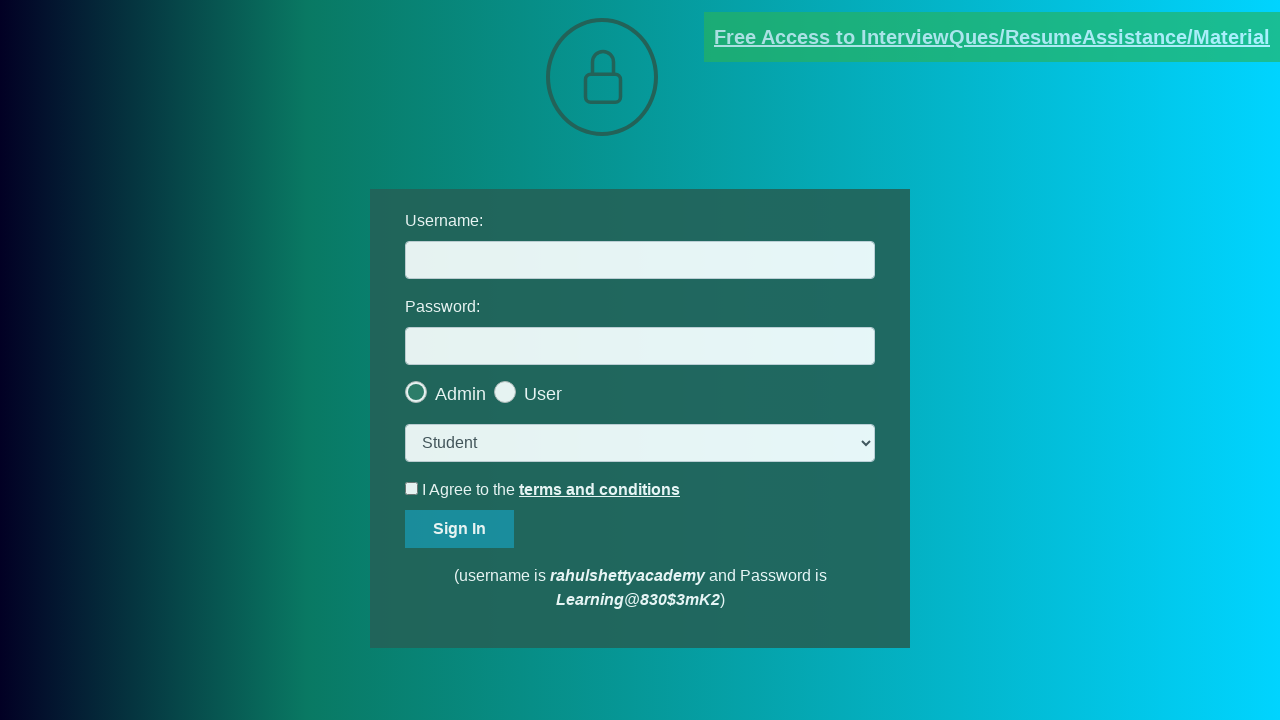

Filled username field with extracted domain 'rahulshettyacademy.com' on #username
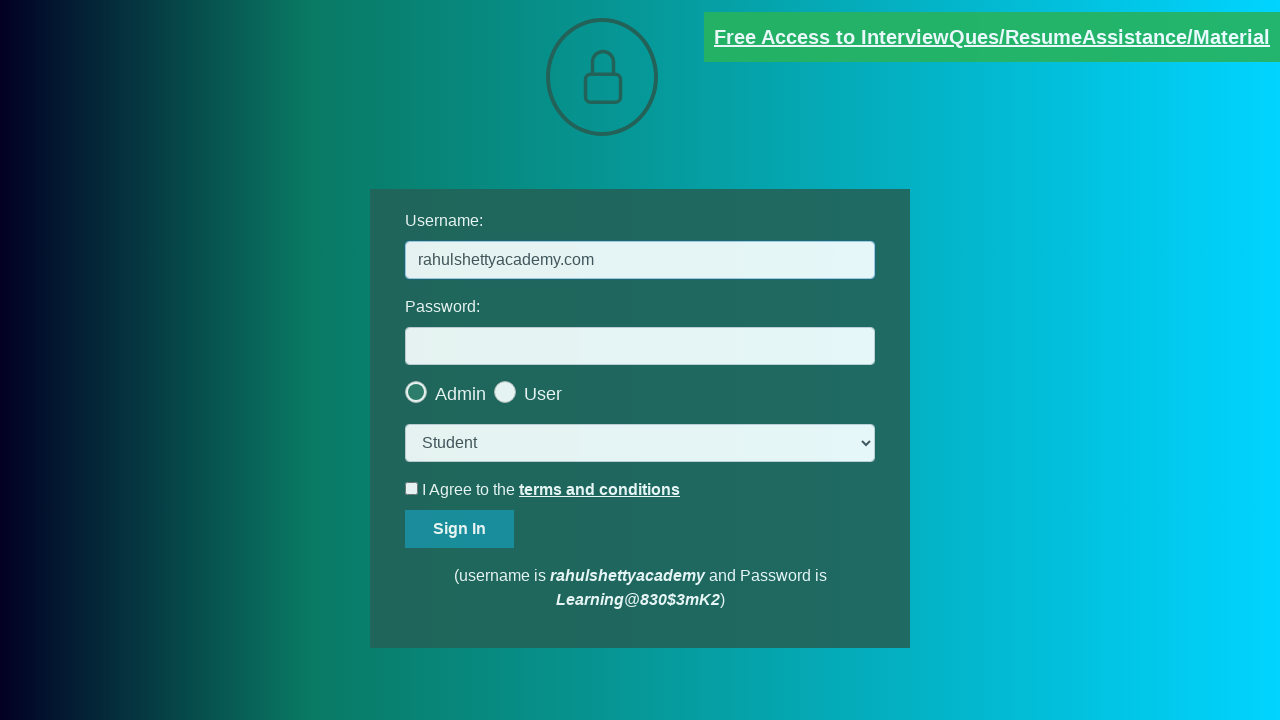

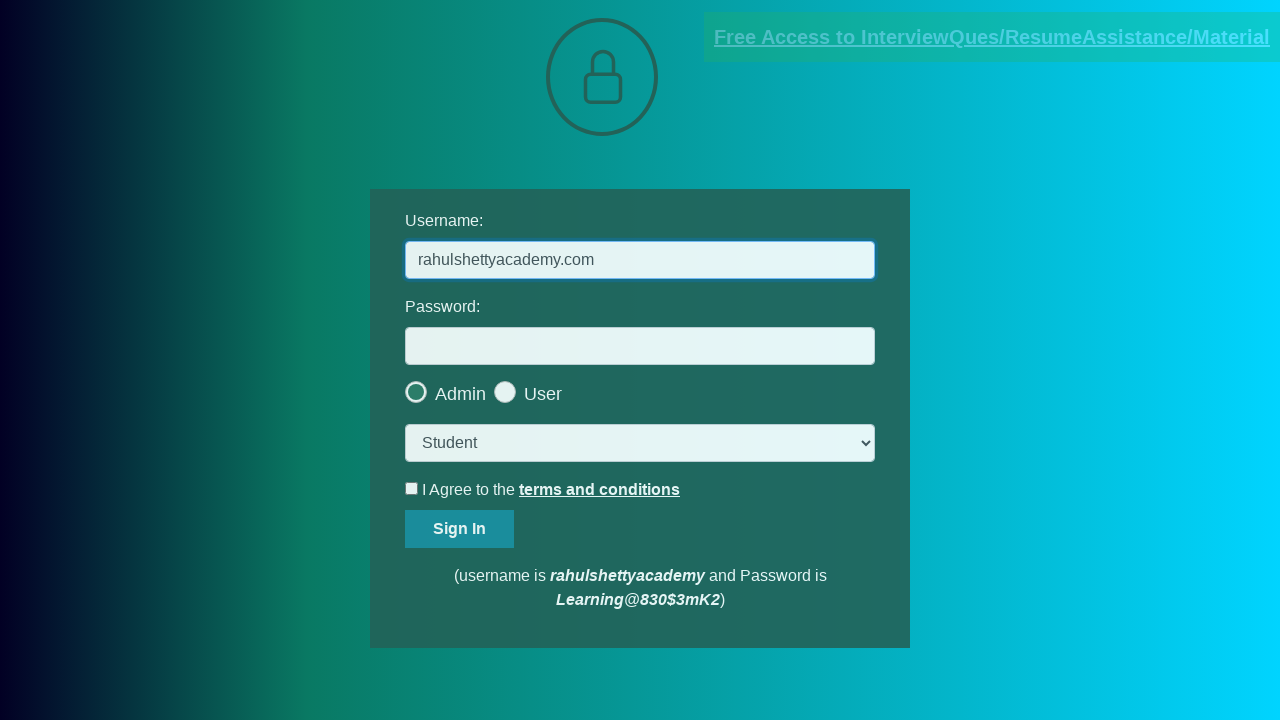